Tests AI-powered features by attempting to navigate to the AI search page

Starting URL: https://summitchronicles.com

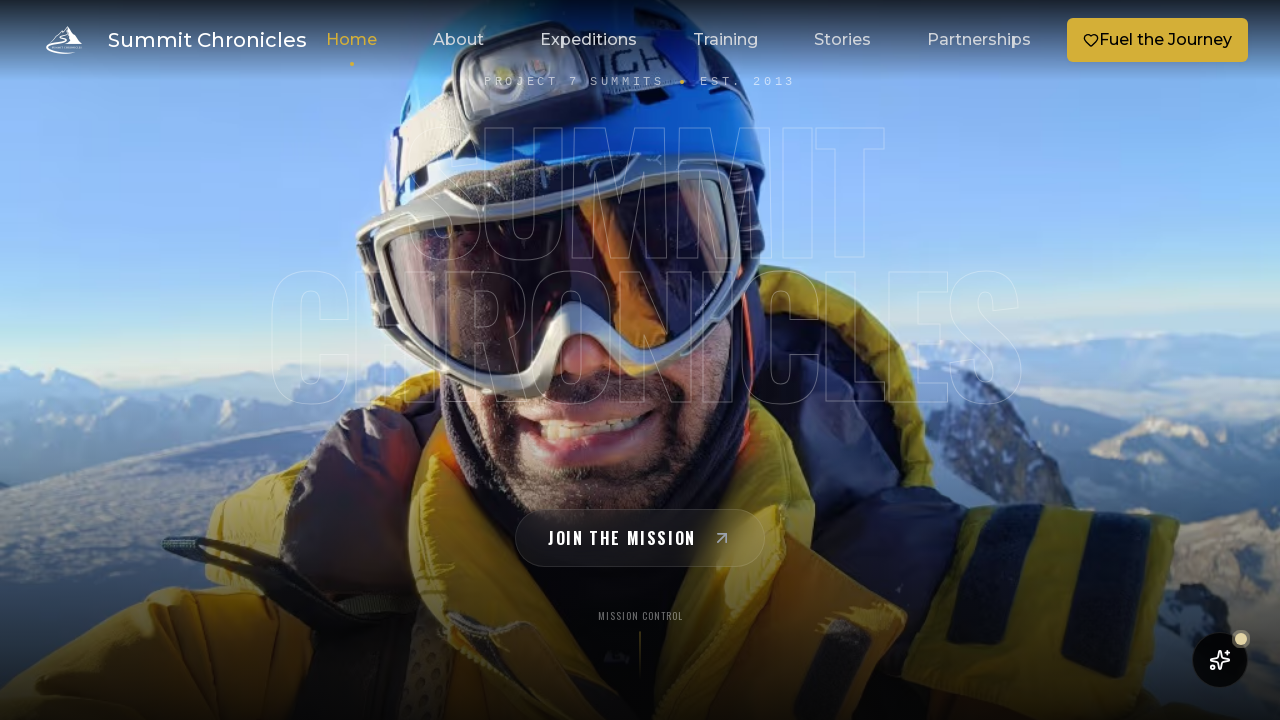

Waited for page to reach networkidle state
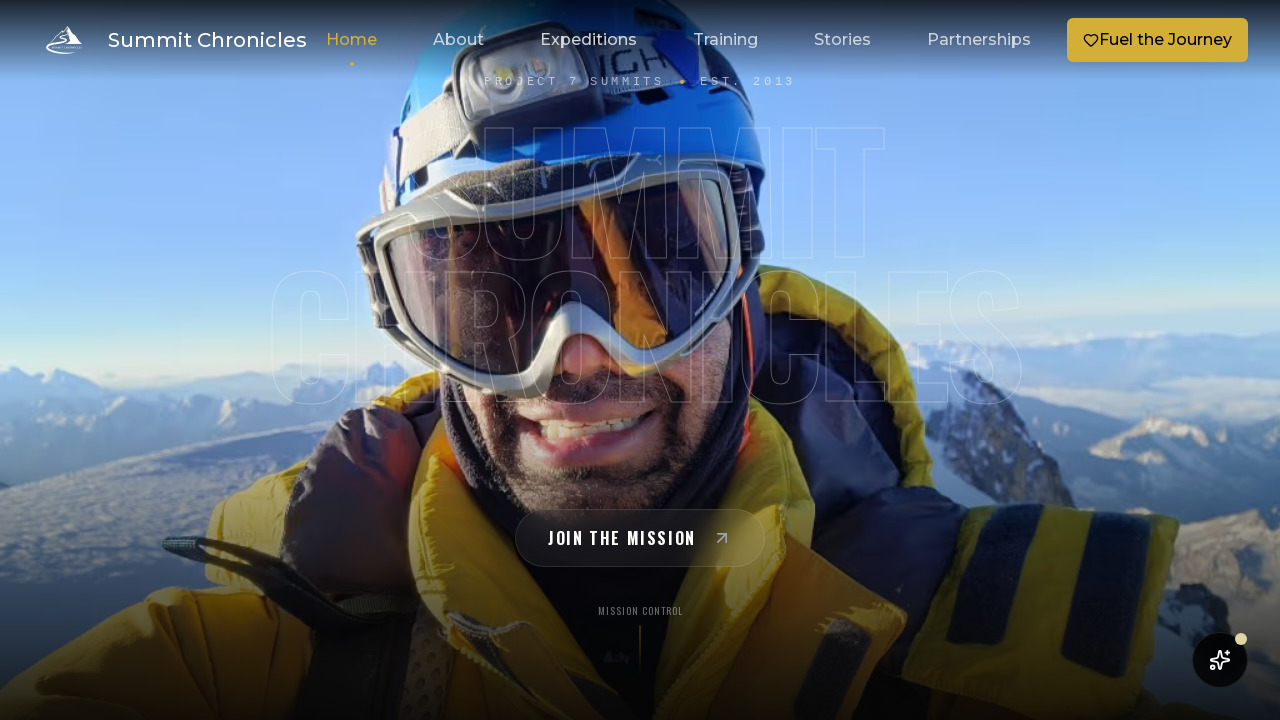

AI Search page navigation failed or not accessible on a[href="/ai-search"]
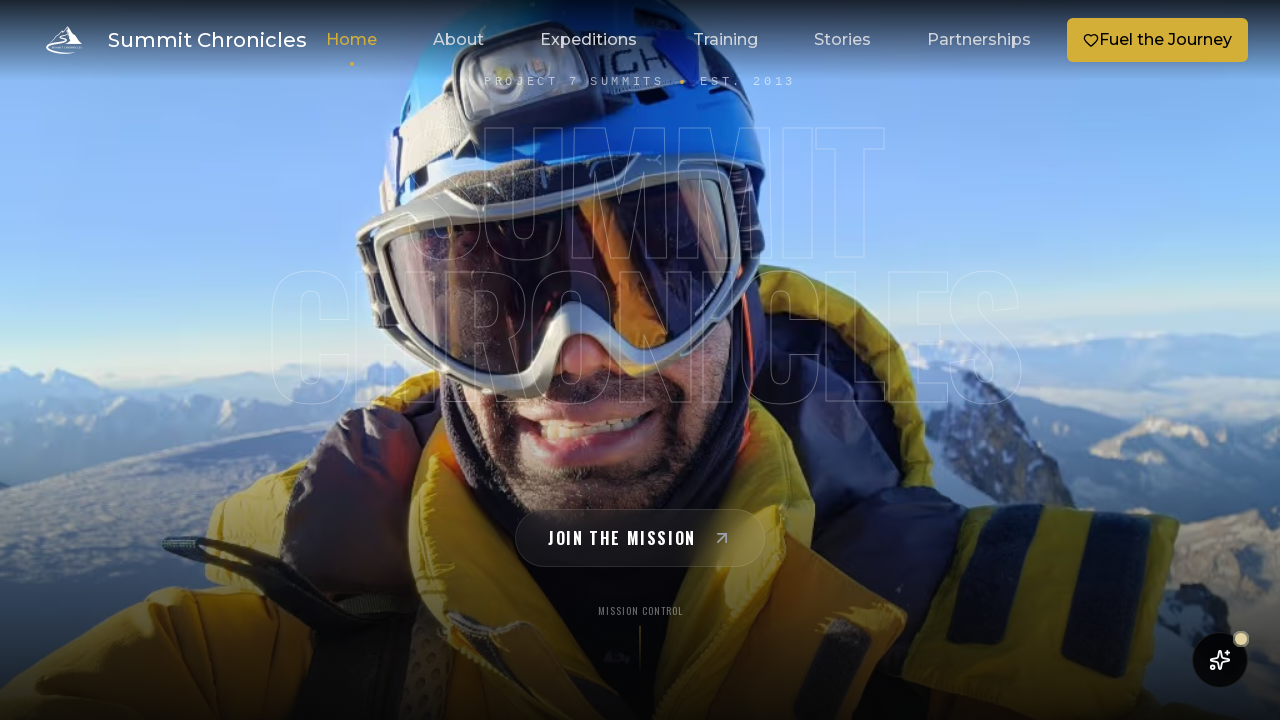

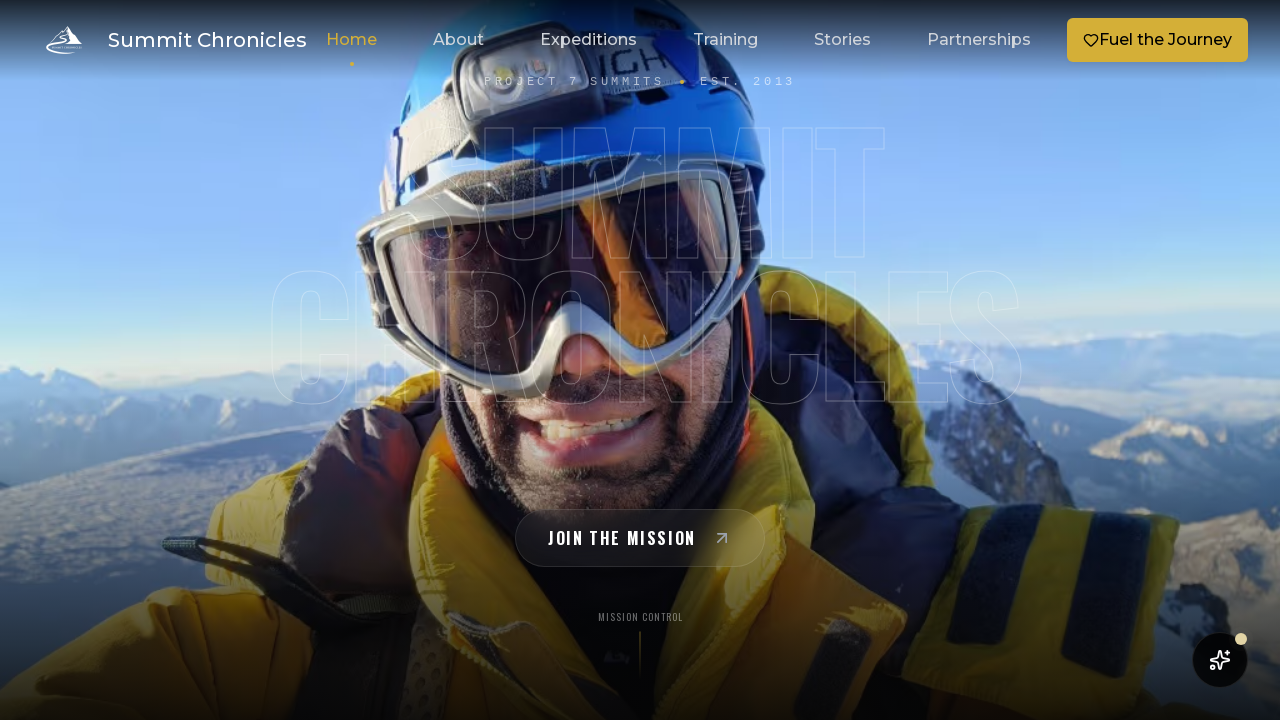